Tests form submission by clicking a partial link text, then filling out a multi-field form with personal information (first name, last name, city, country) and submitting it.

Starting URL: http://suninjuly.github.io/find_link_text

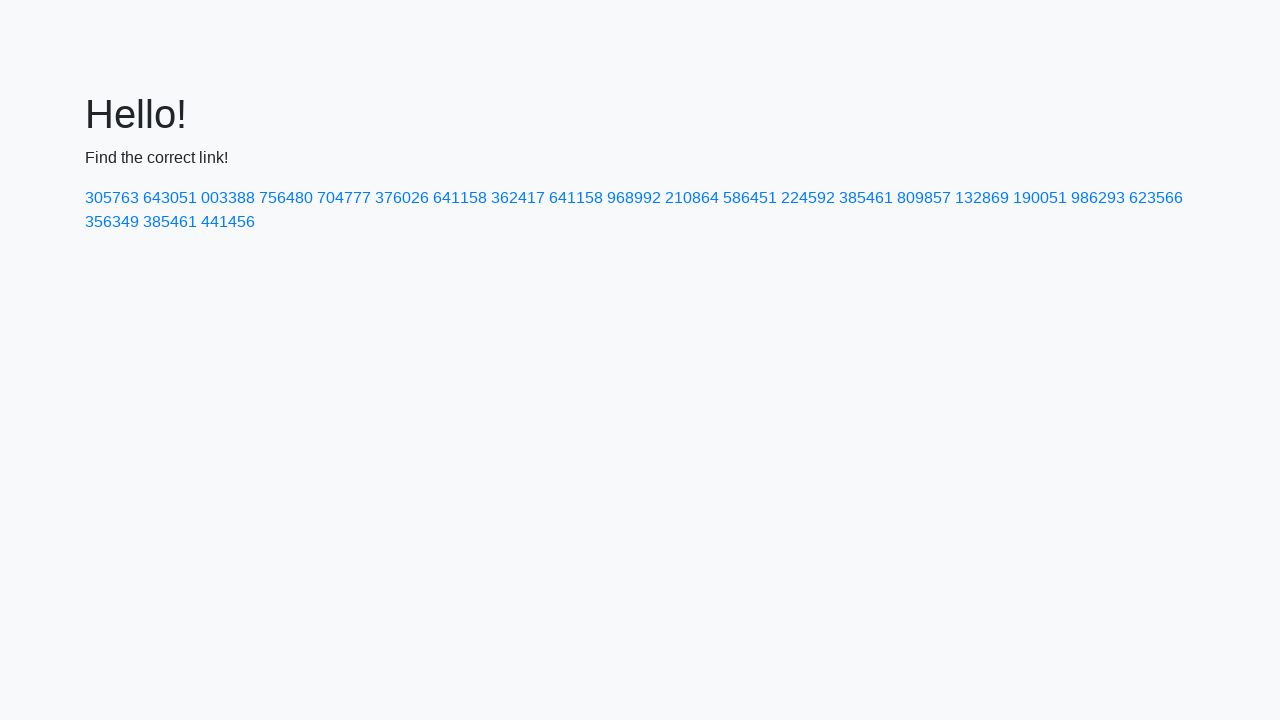

Clicked link with partial text '224592' at (808, 198) on a:has-text('224592')
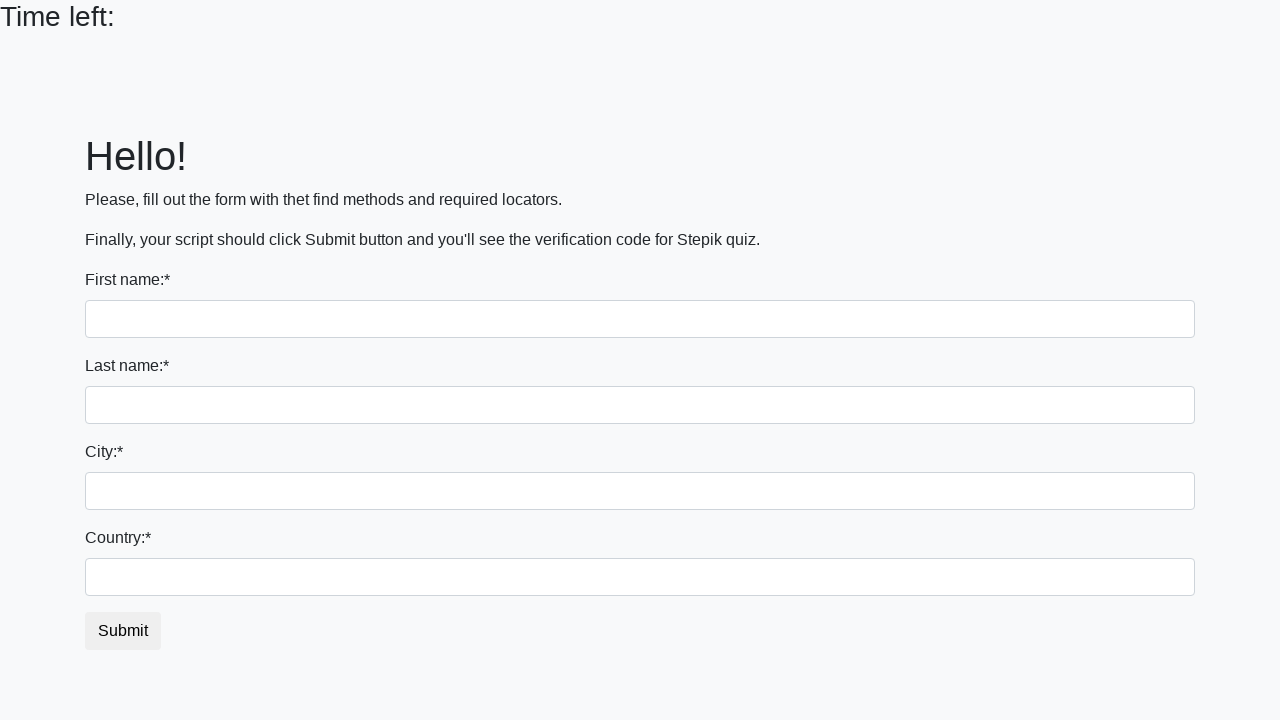

Filled first name field with 'Ivan' on input
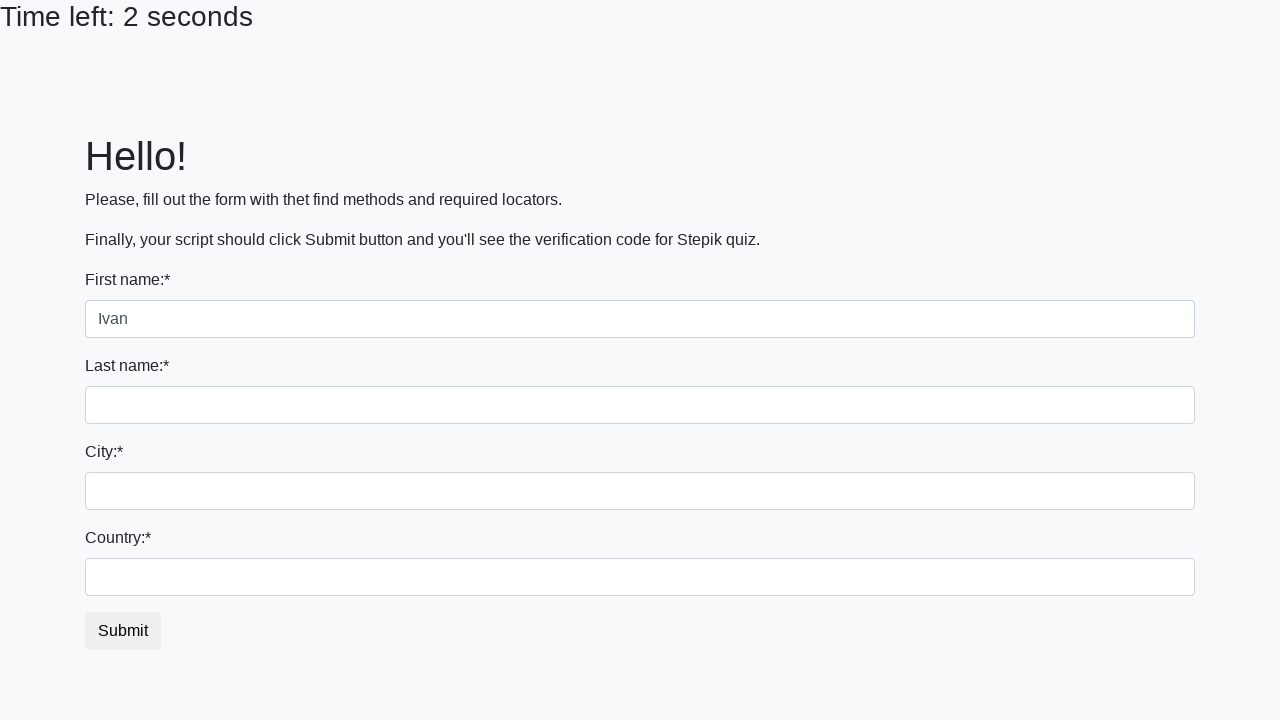

Filled last name field with 'Petrov' on input[name='last_name']
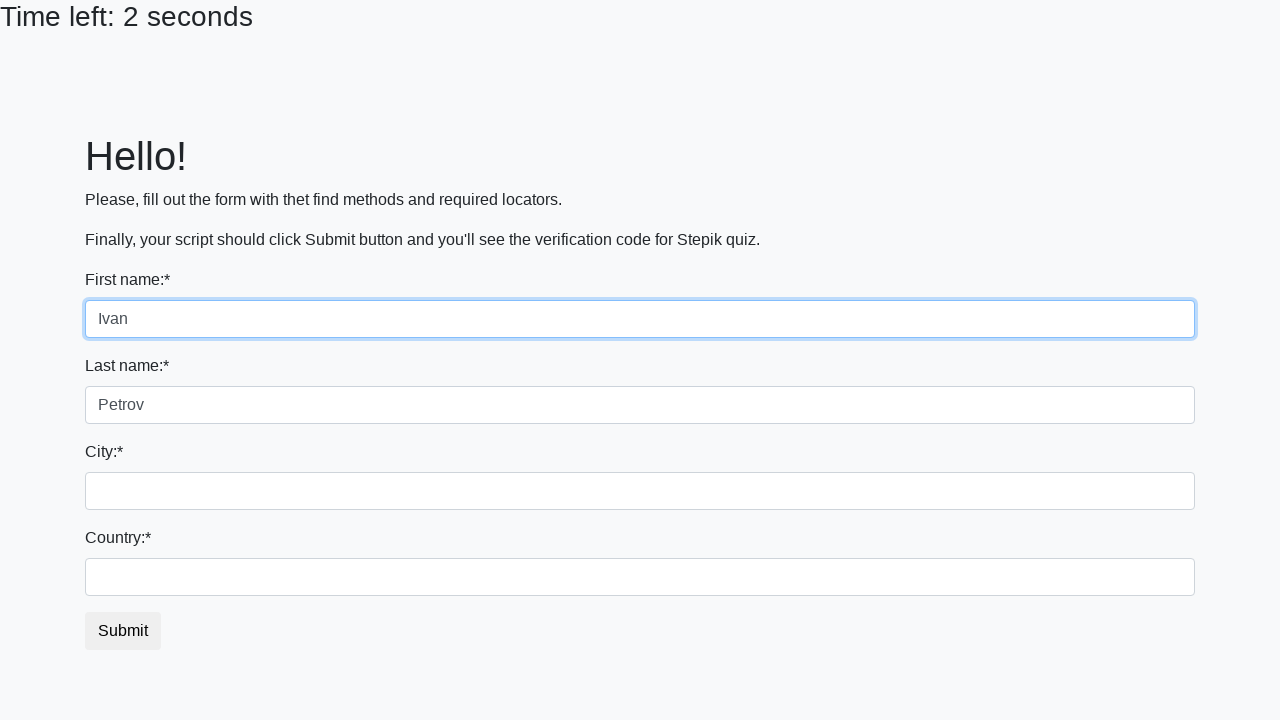

Filled city field with 'Smolensk' on .city
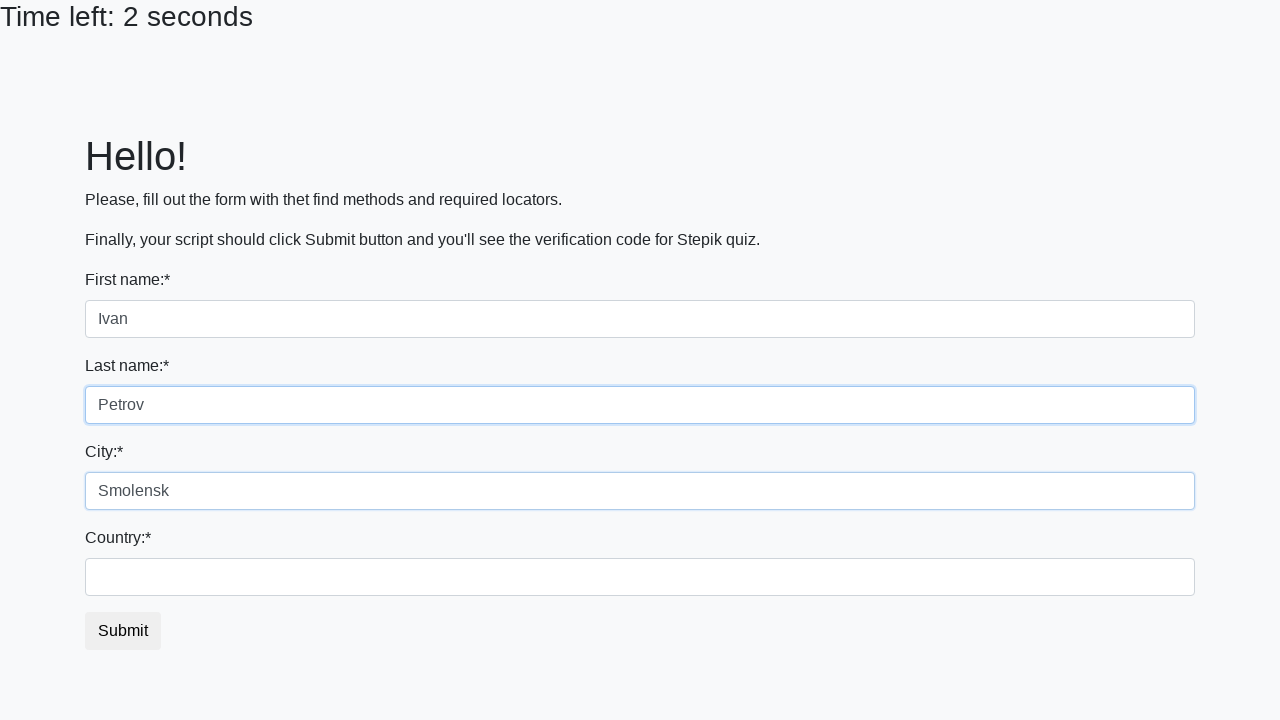

Filled country field with 'Russia' on #country
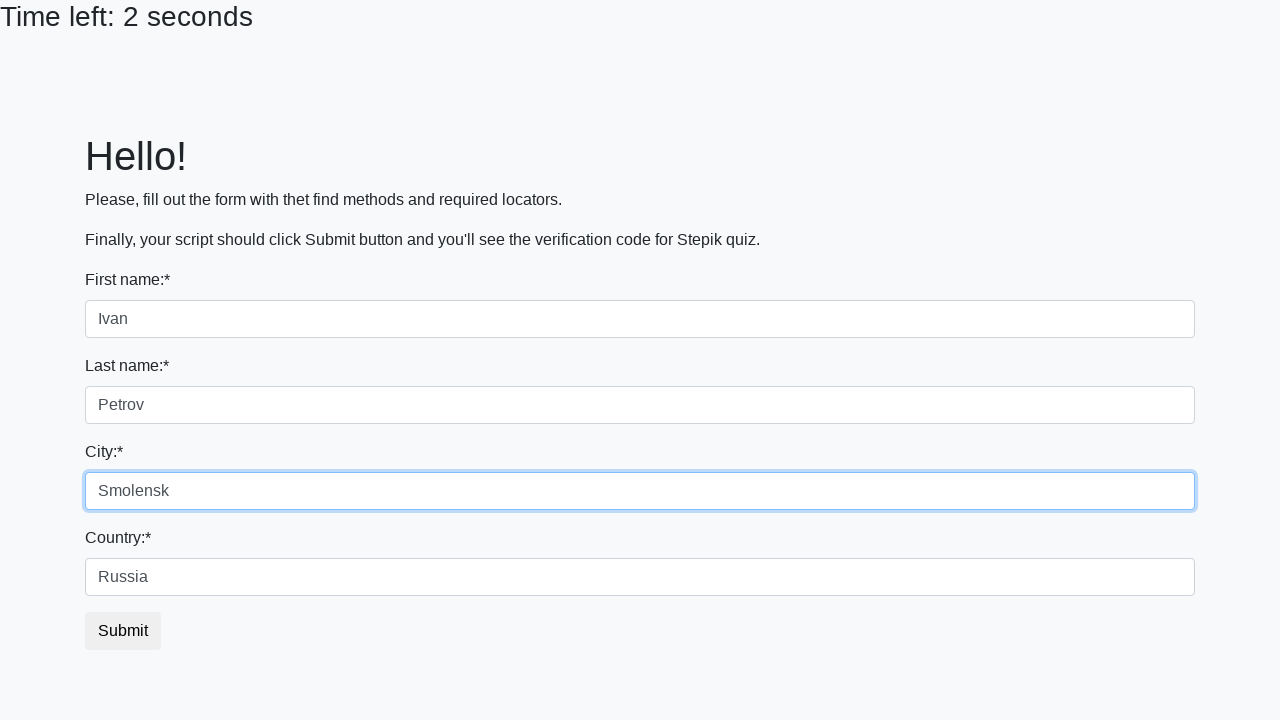

Clicked submit button to submit the form at (123, 631) on button.btn
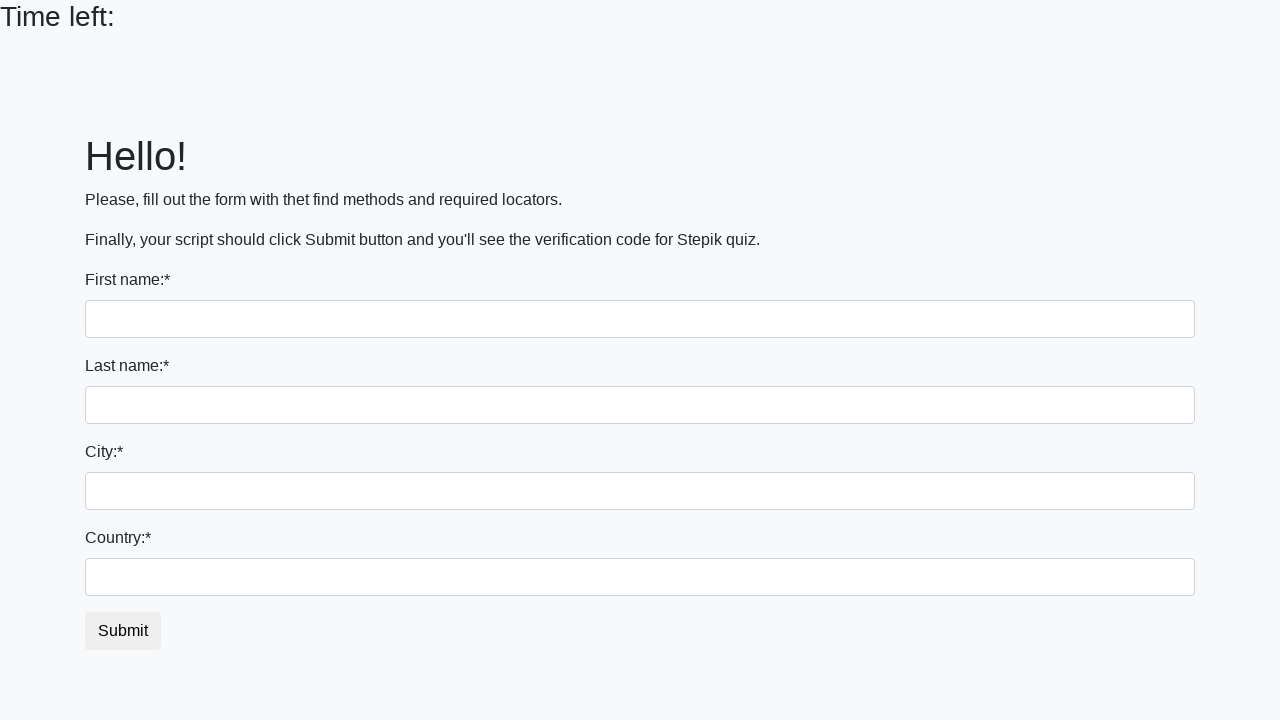

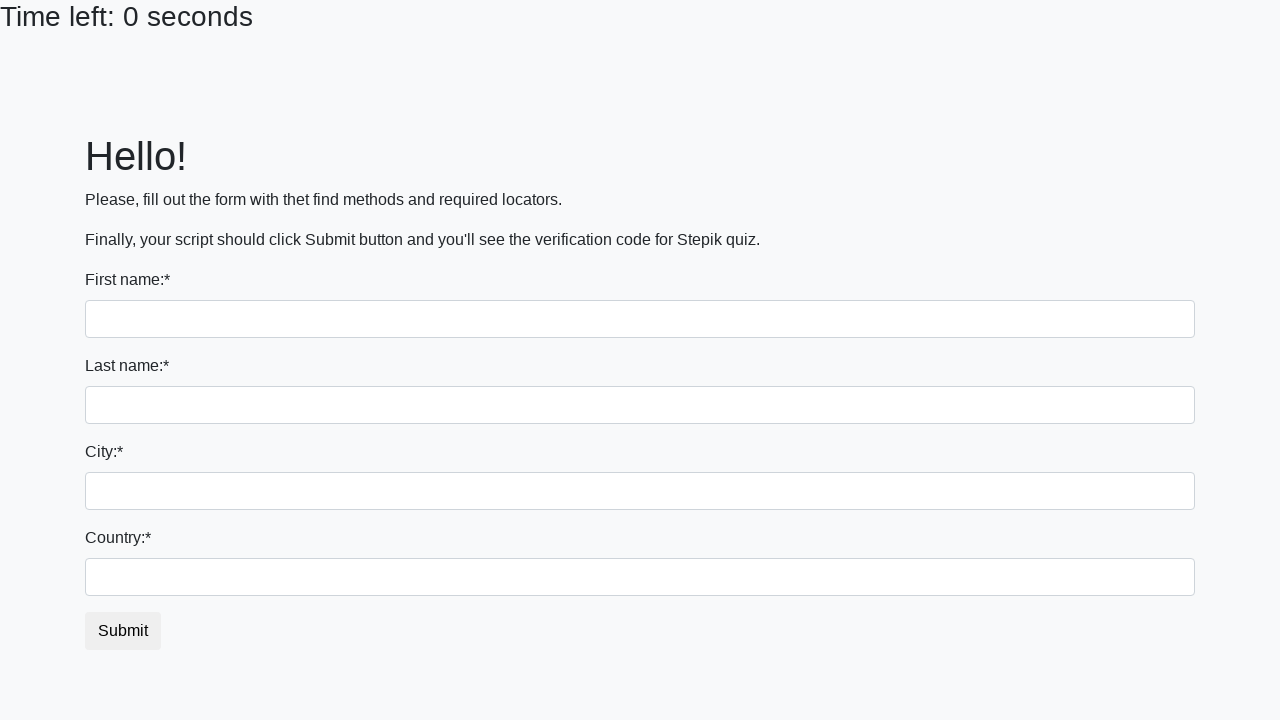